Tests sending the TAB key using keyboard actions without targeting a specific element, and verifies the page displays the correct key press result.

Starting URL: http://the-internet.herokuapp.com/key_presses

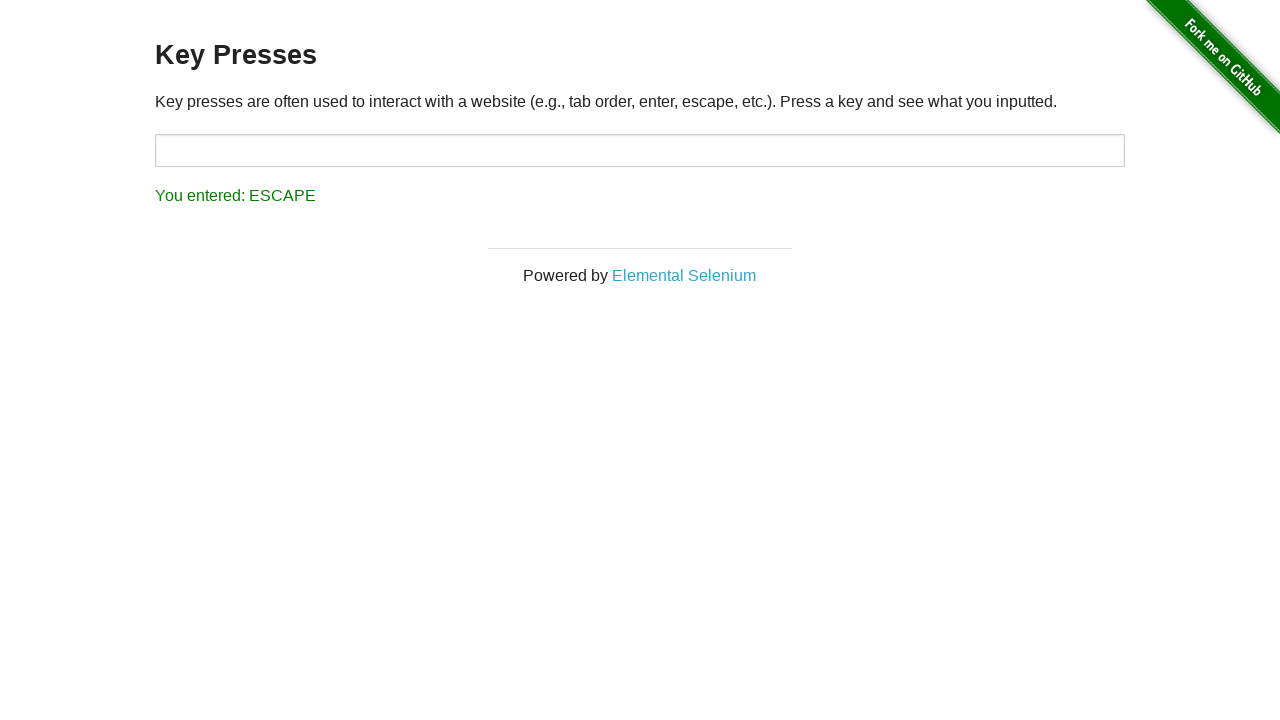

Pressed TAB key using keyboard action
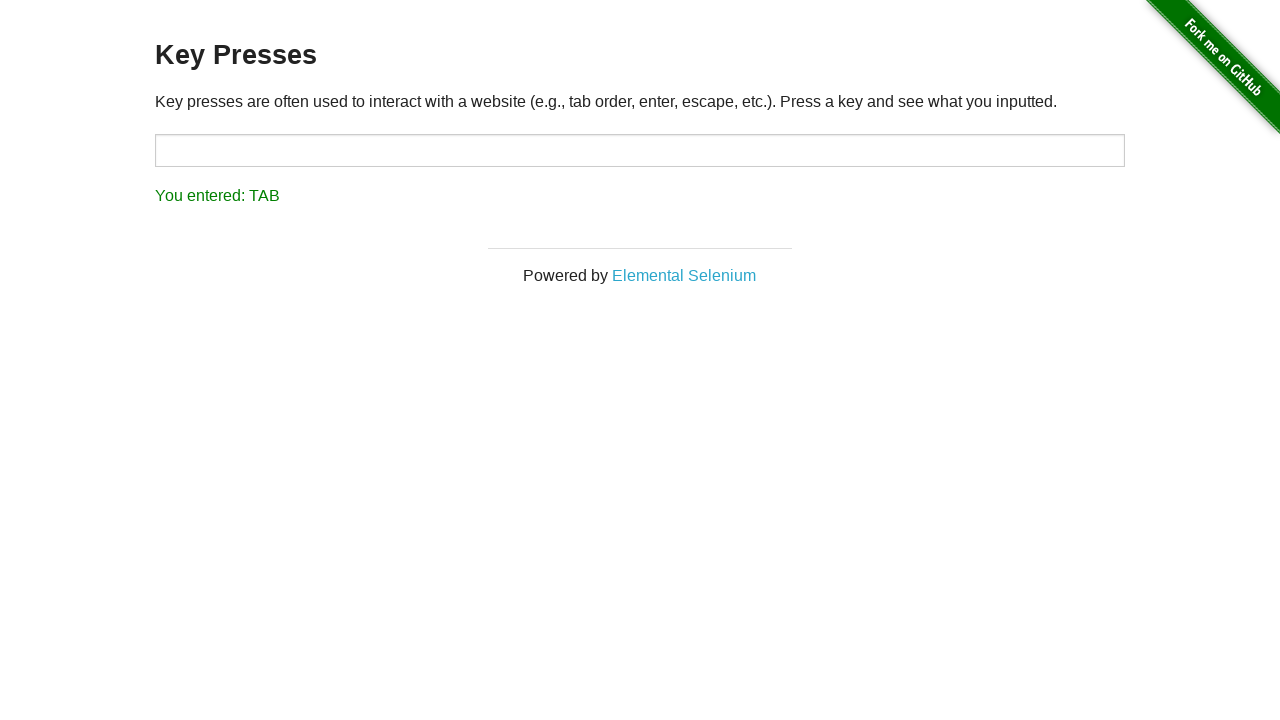

Result element loaded after TAB key press
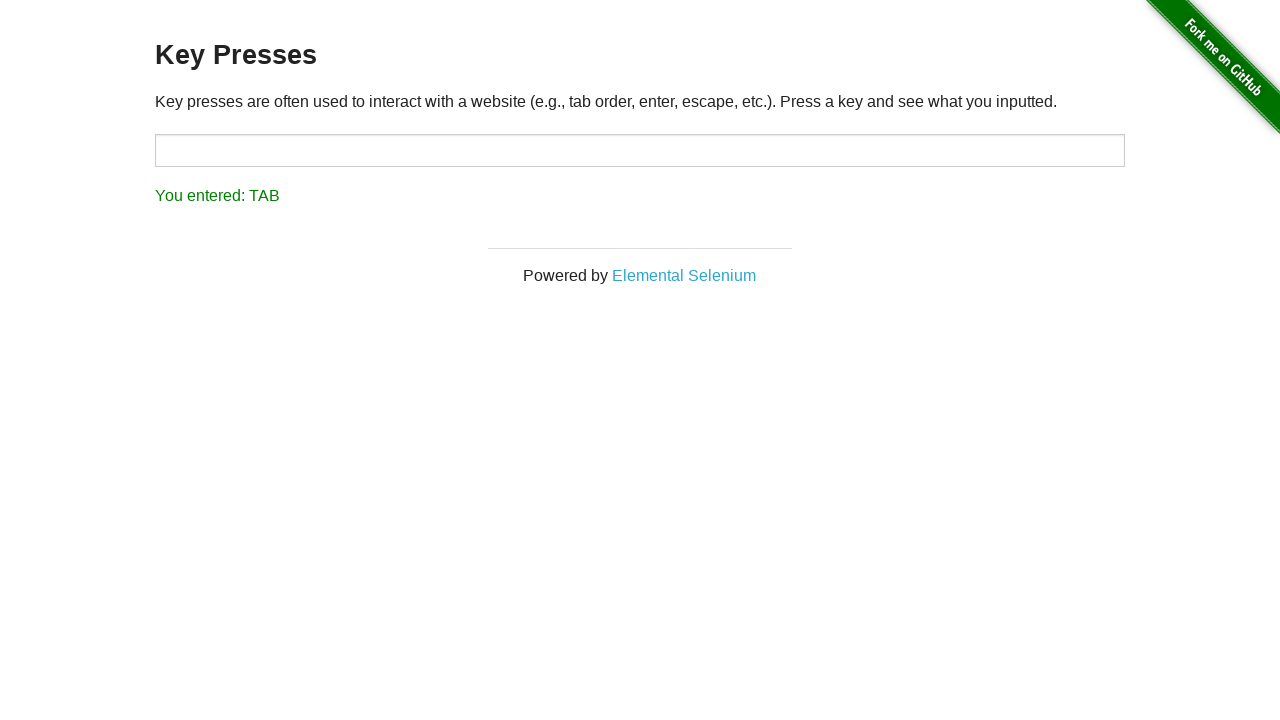

Retrieved result text: You entered: TAB
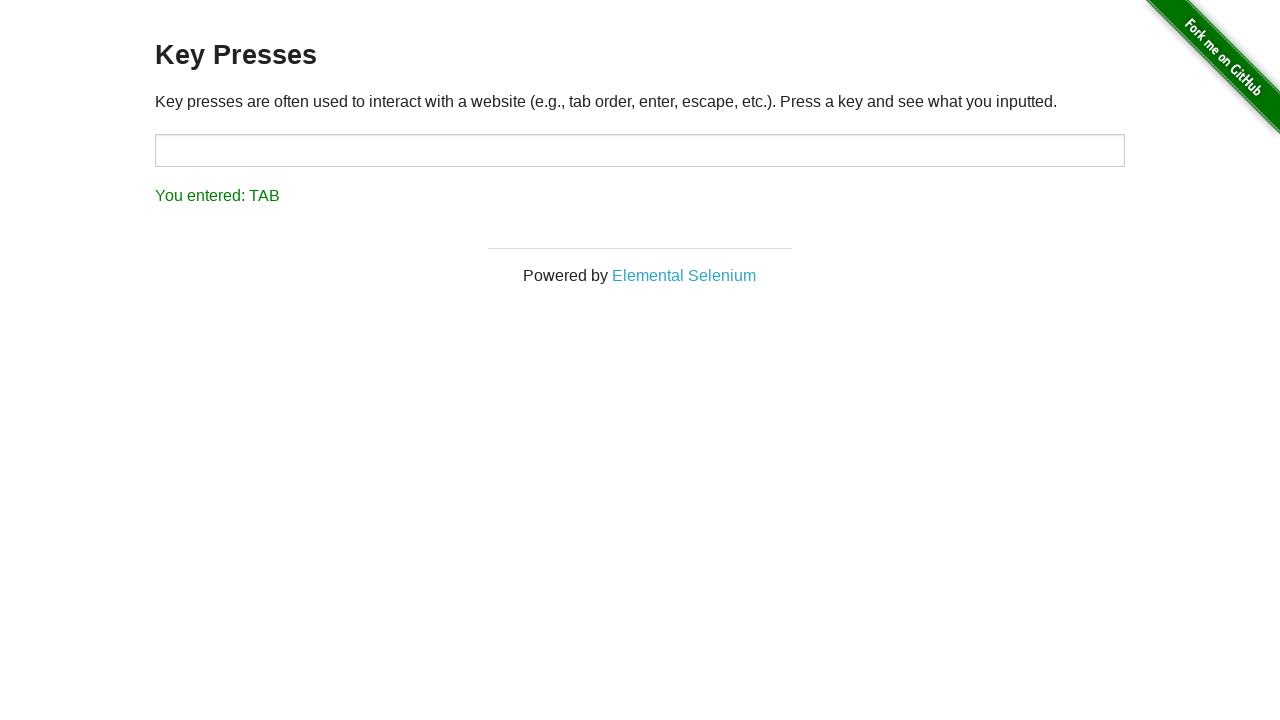

Verified result text matches expected 'You entered: TAB'
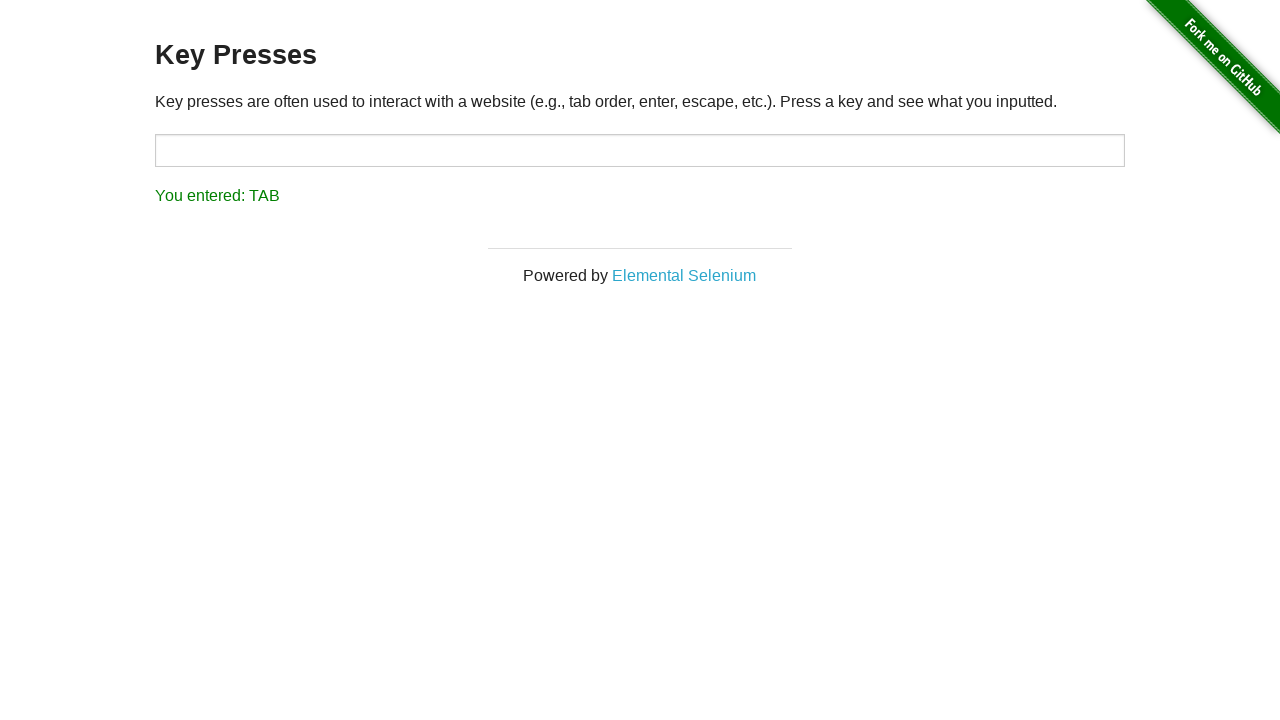

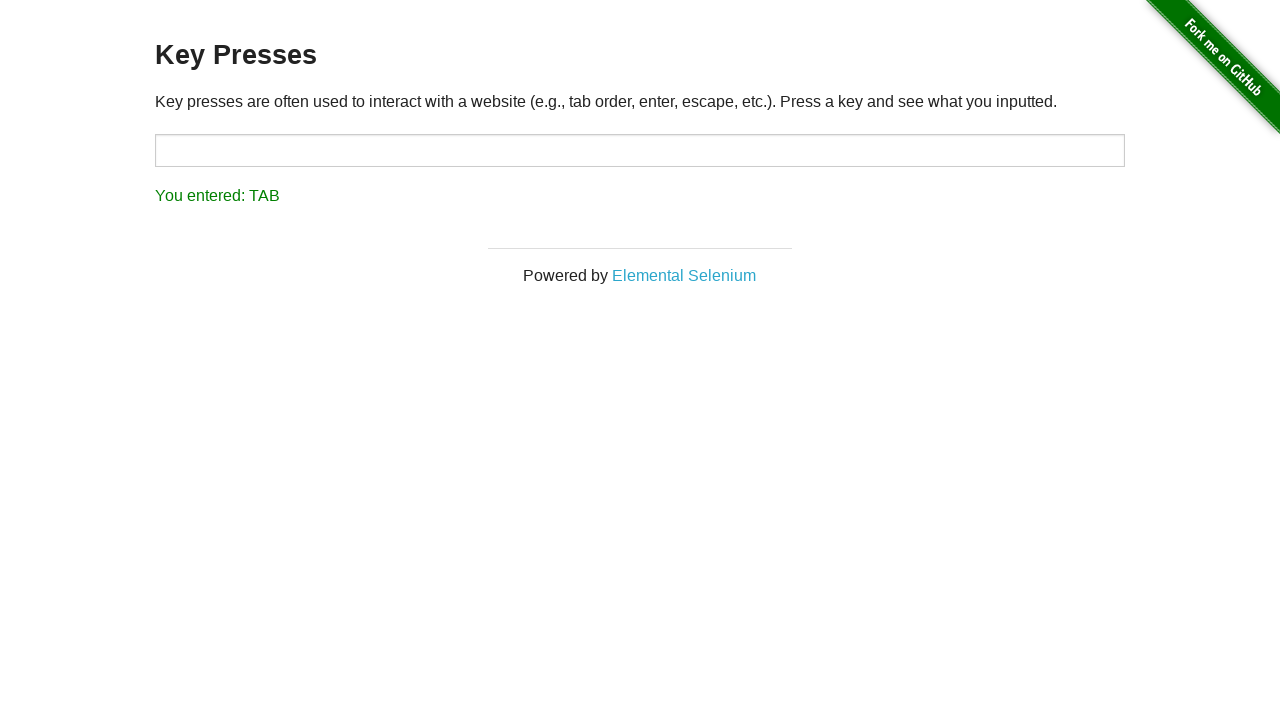